Tests e-commerce shopping functionality by navigating to the shop page and adding a product to the cart using the Add button.

Starting URL: https://rahulshettyacademy.com/angularpractice/

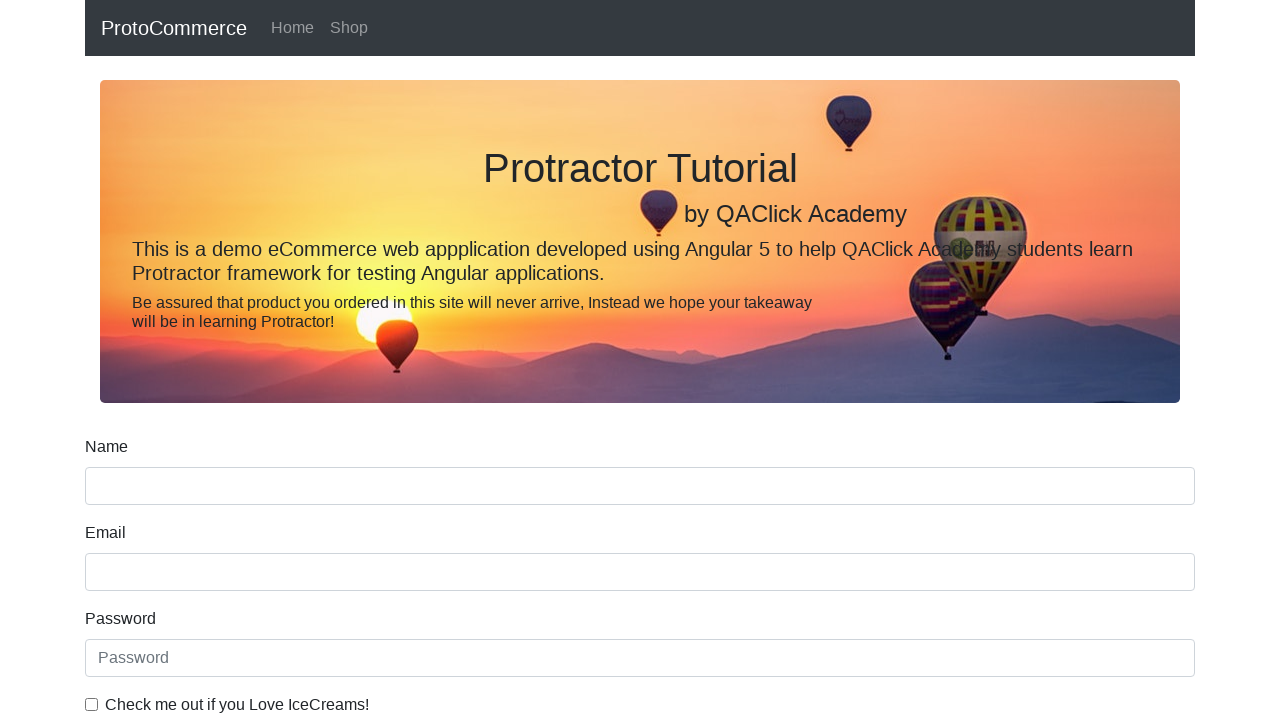

Clicked on the Shop navigation link at (349, 28) on xpath=//a[text()='Shop']
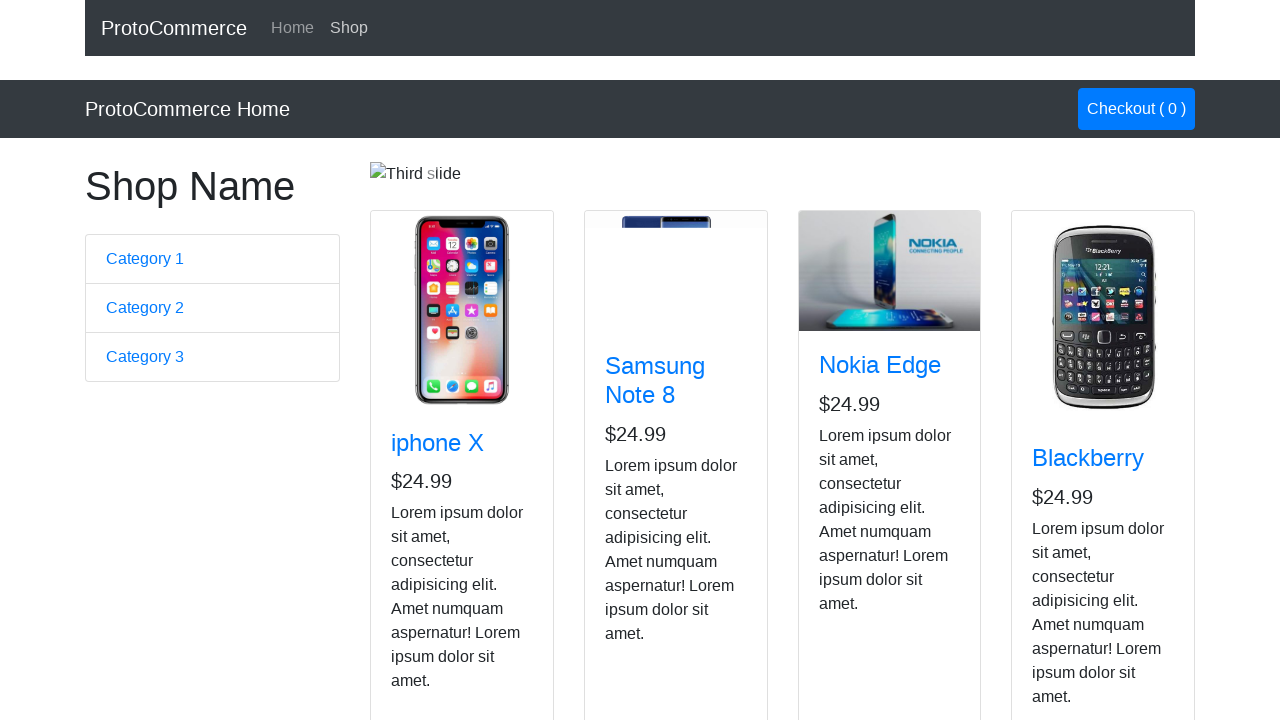

Shop page loaded with product cards
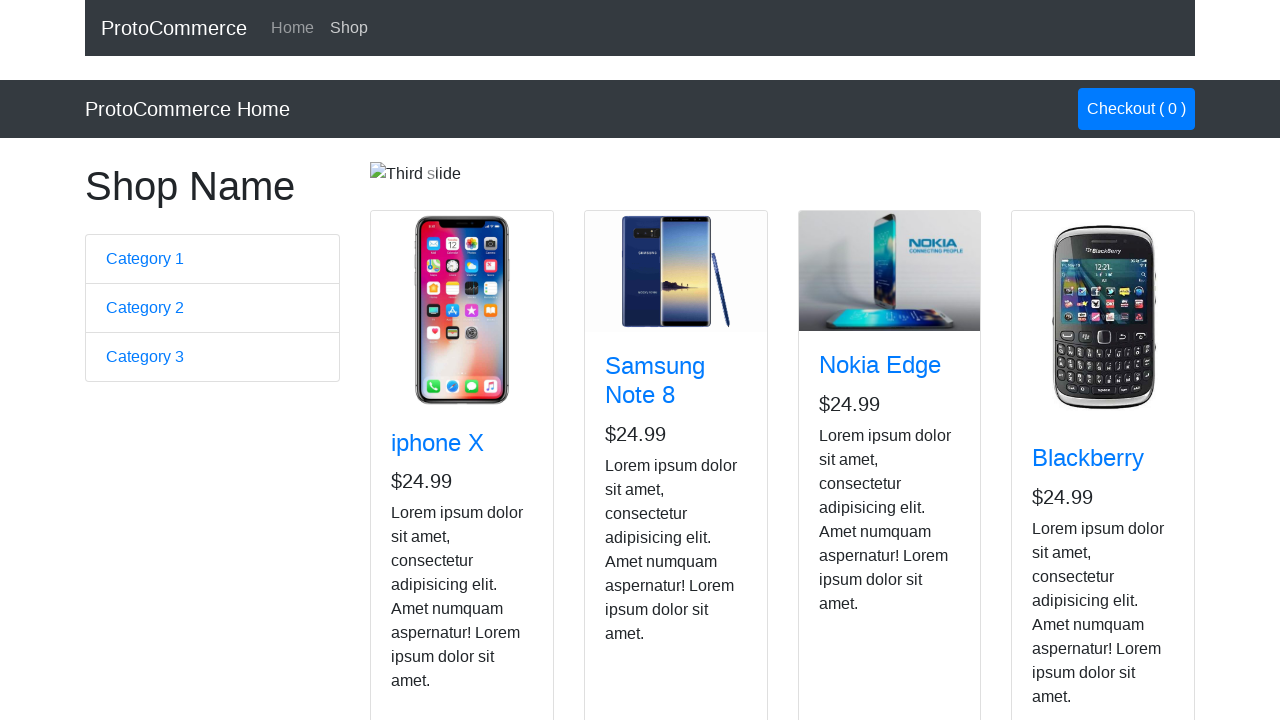

Clicked Add button on the first product card at (427, 528) on xpath=//app-card[1]//button[contains(text(),'Add')]
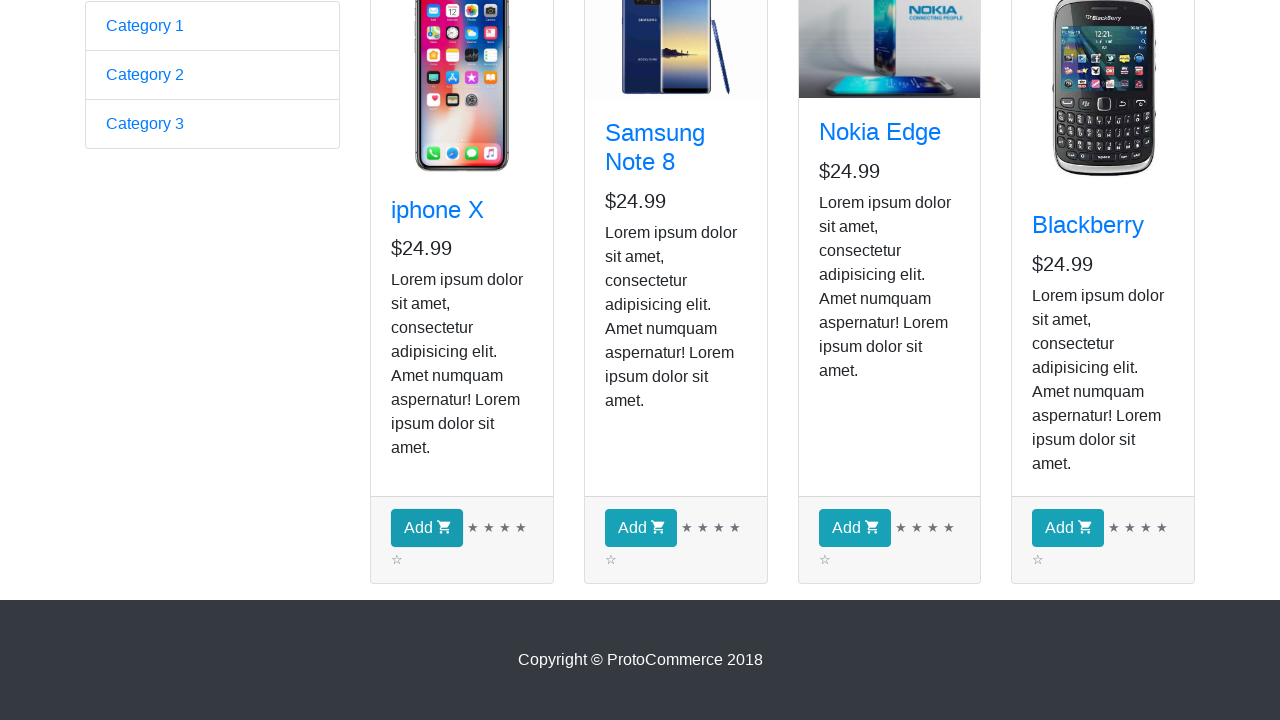

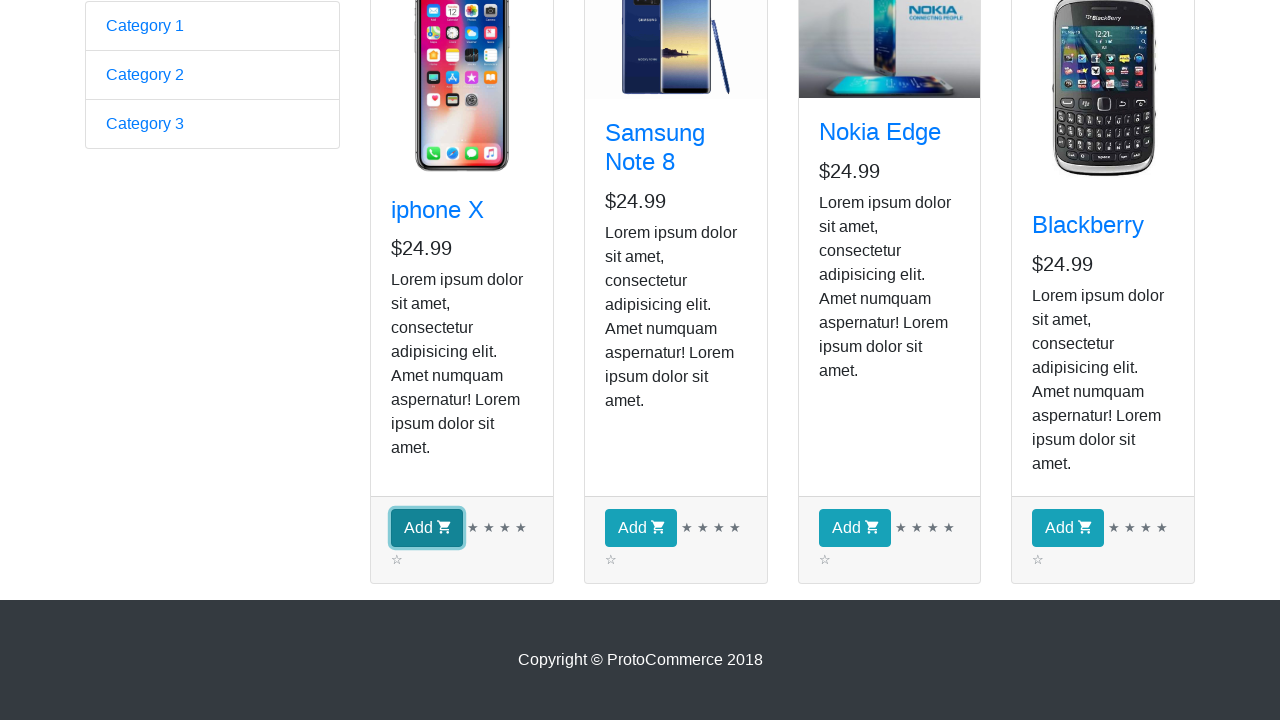